Tests initial page load and verifies that all expected UI elements are visible on the KiddoQuest landing page, including the app title, sign-in form fields, and authentication buttons. Also tests the feedback button functionality if present.

Starting URL: https://kiddo-quest-beta.web.app

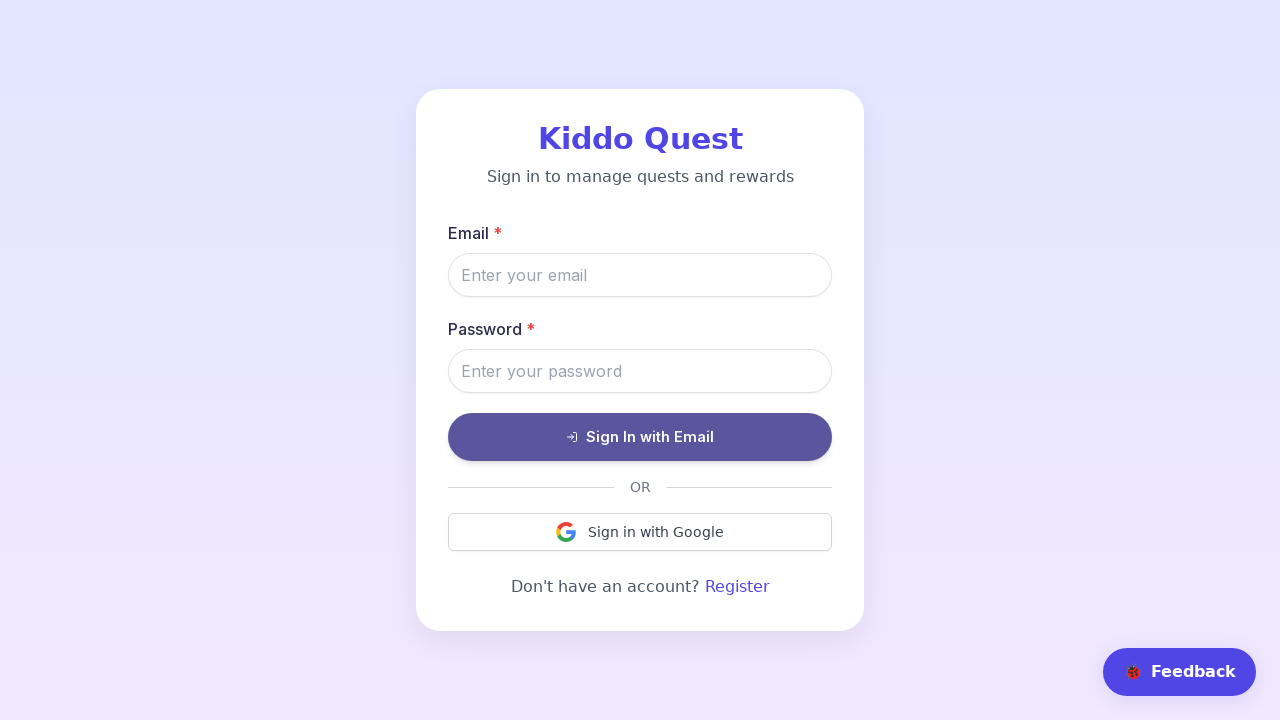

Page loaded with networkidle state
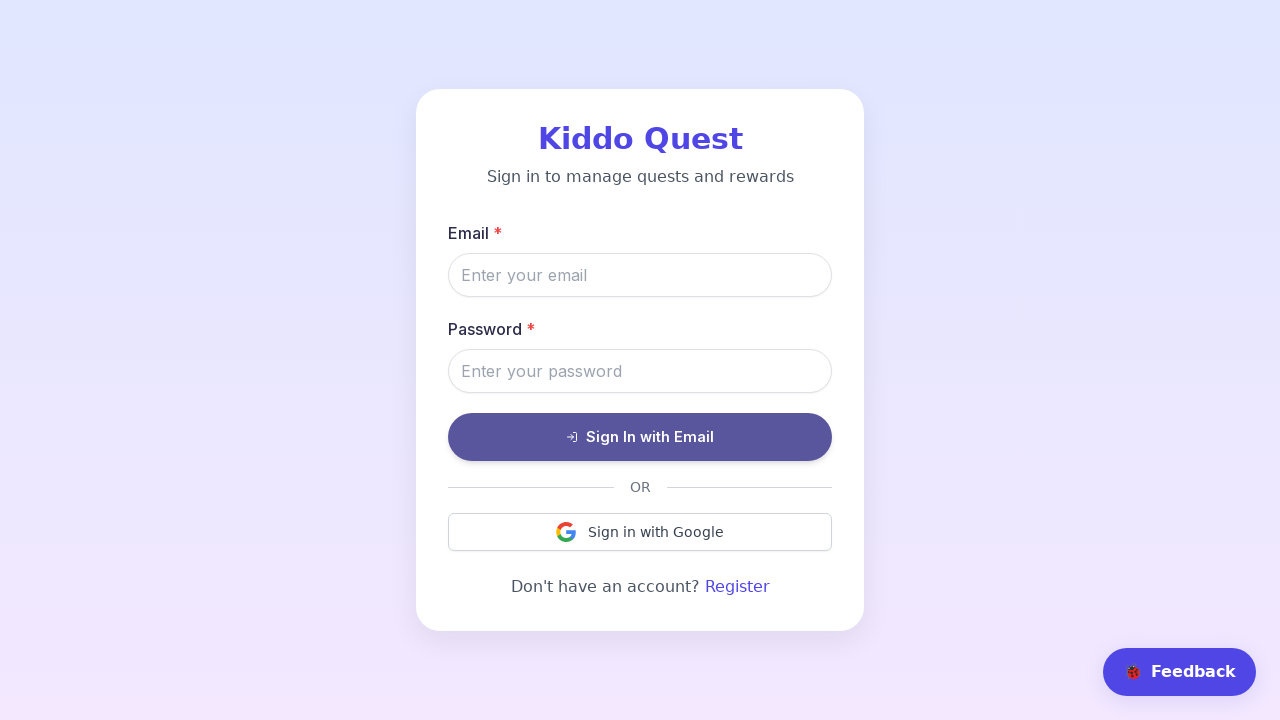

Kiddo Quest title is visible
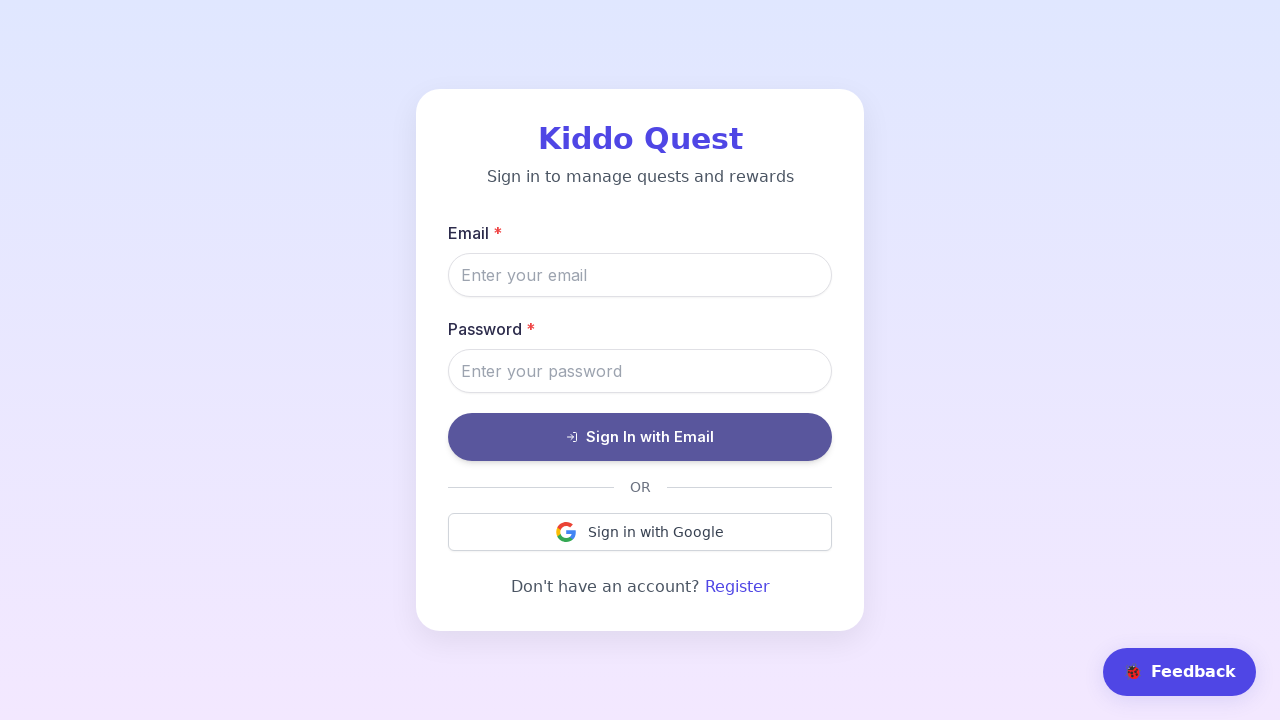

Sign in subtitle is visible
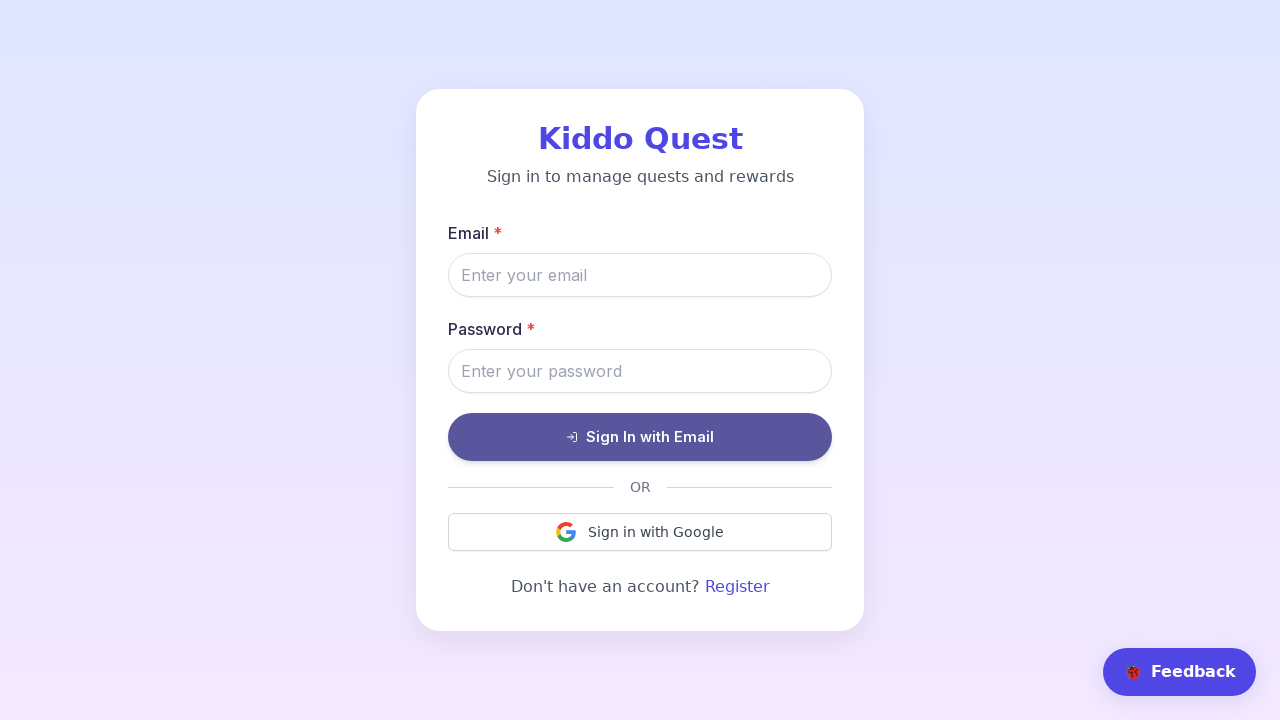

Email input field is visible
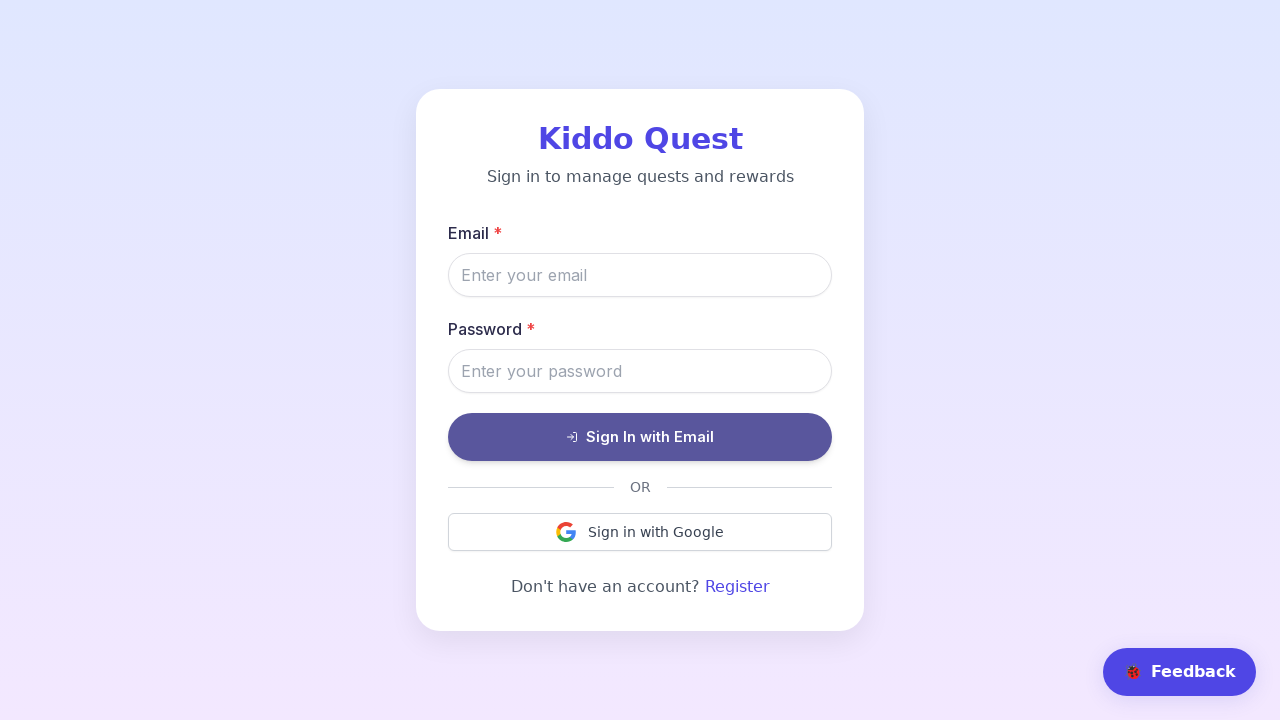

Password input field is visible
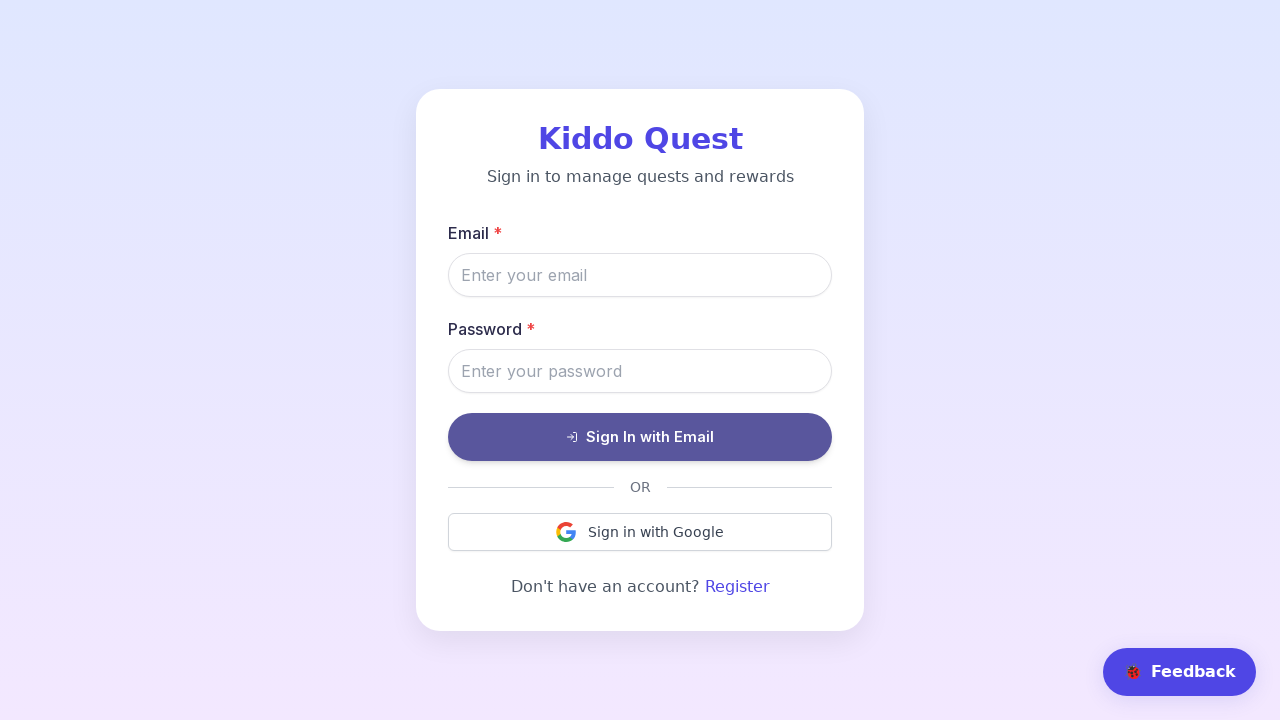

Sign In with Email button is visible
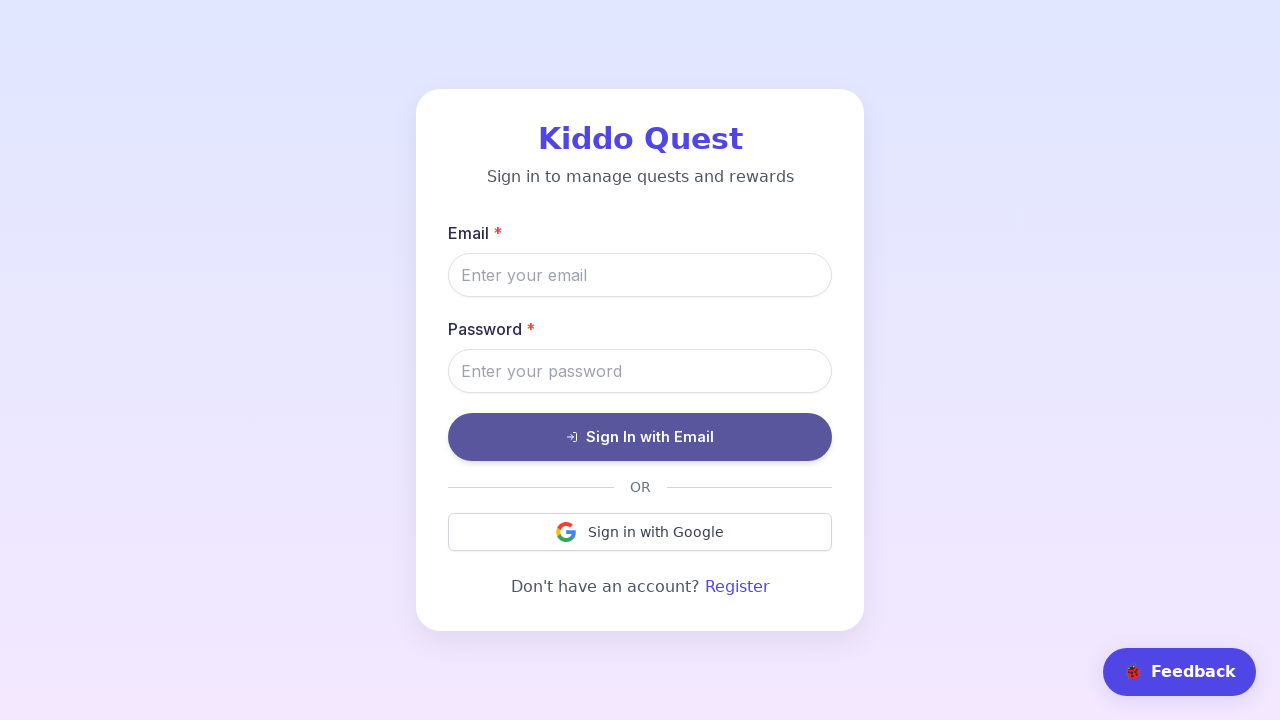

Sign in with Google button is visible
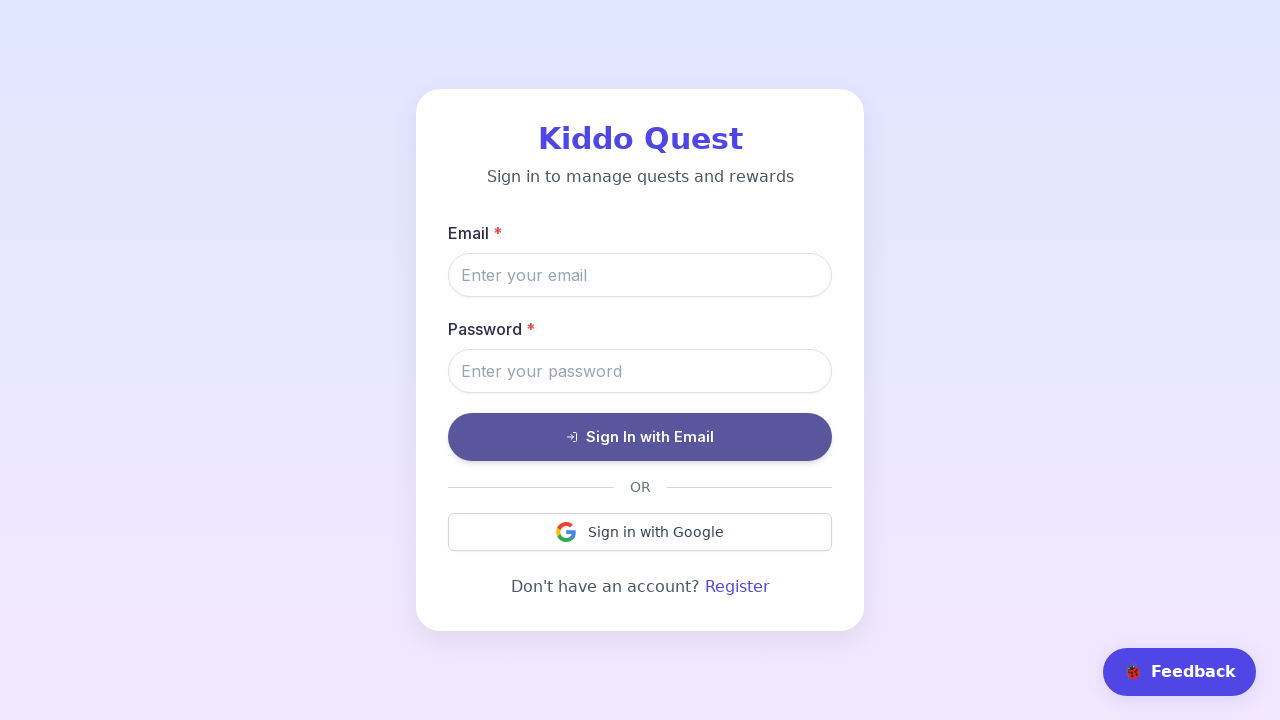

Register link is visible
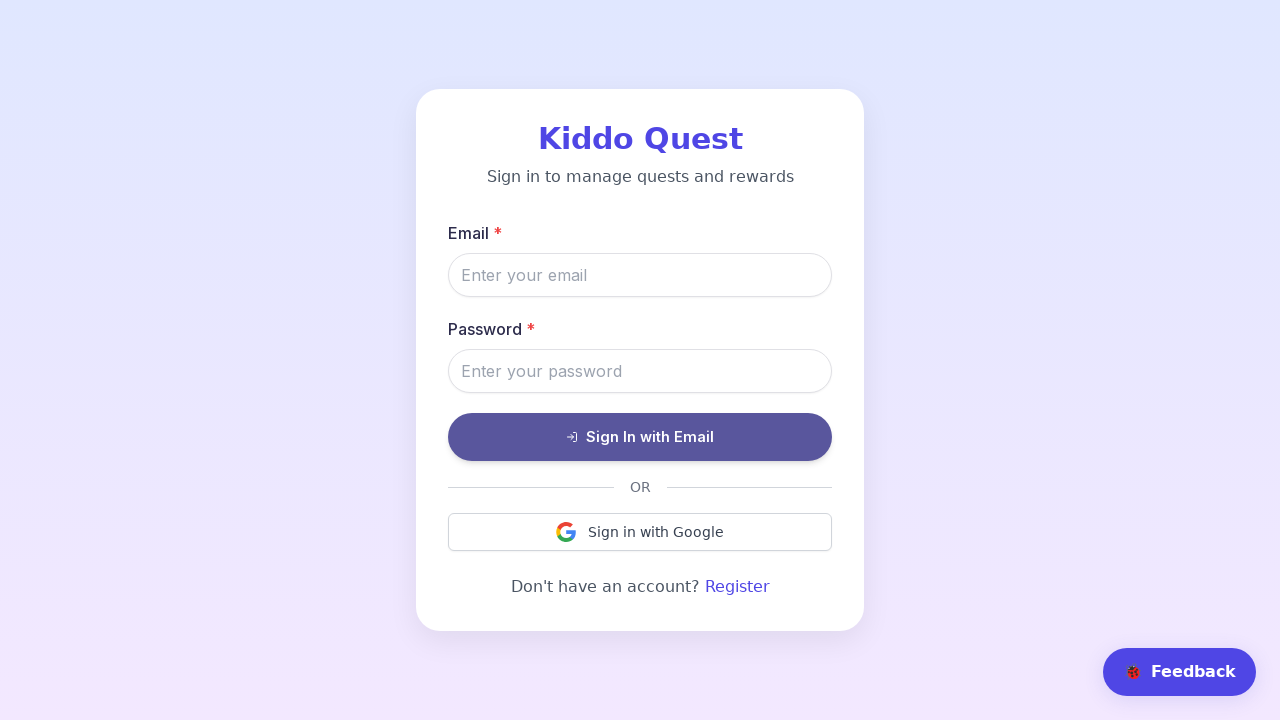

Clicked Feedback button at (1180, 672) on button:has-text("Feedback")
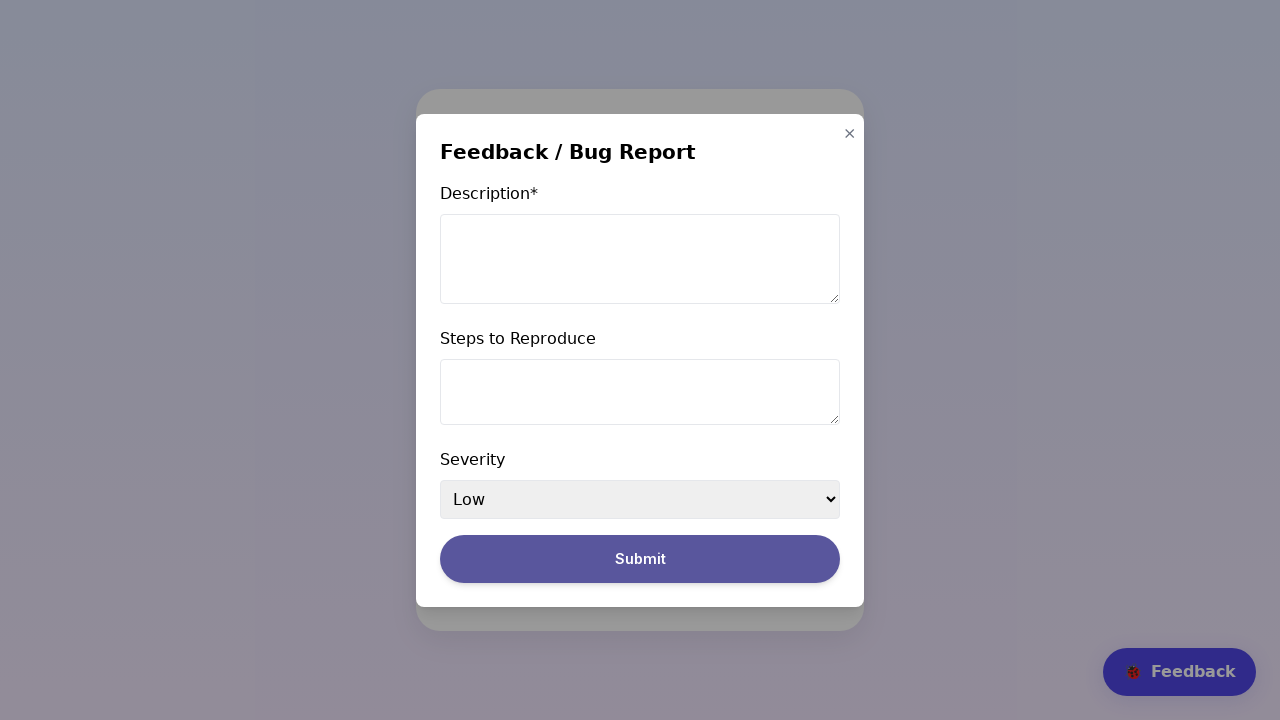

Waited 1000ms for feedback modal to open
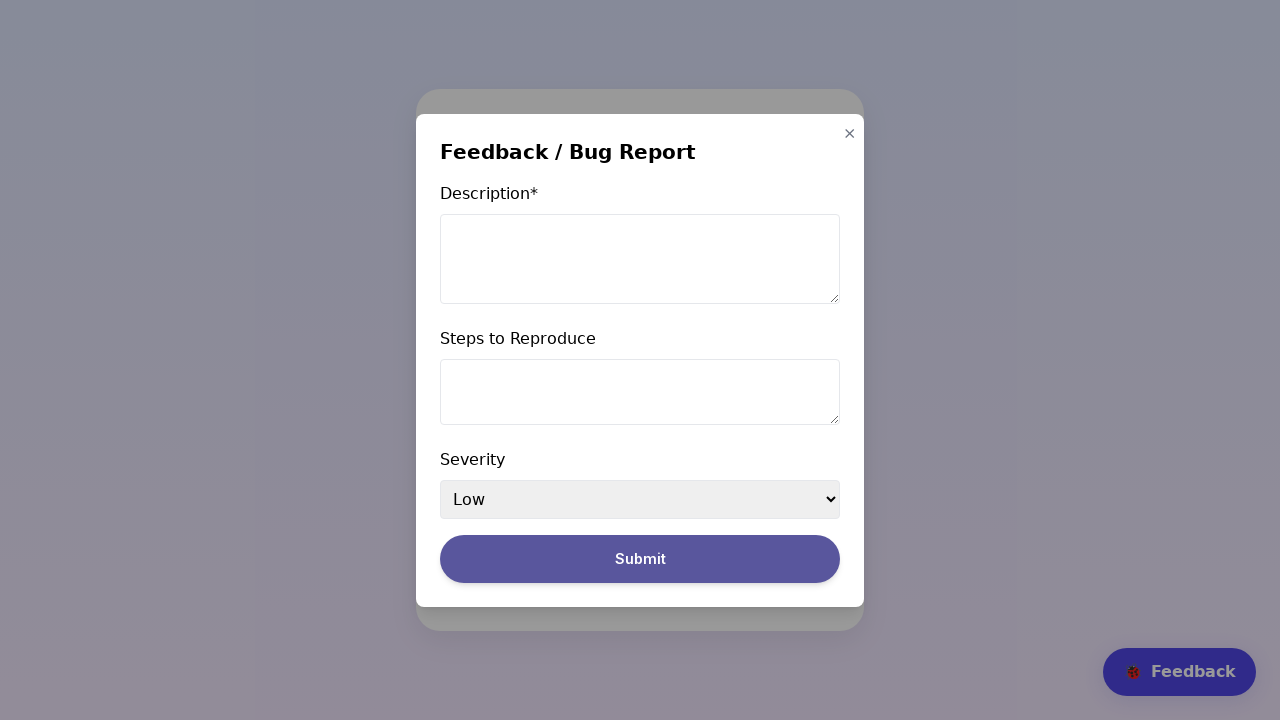

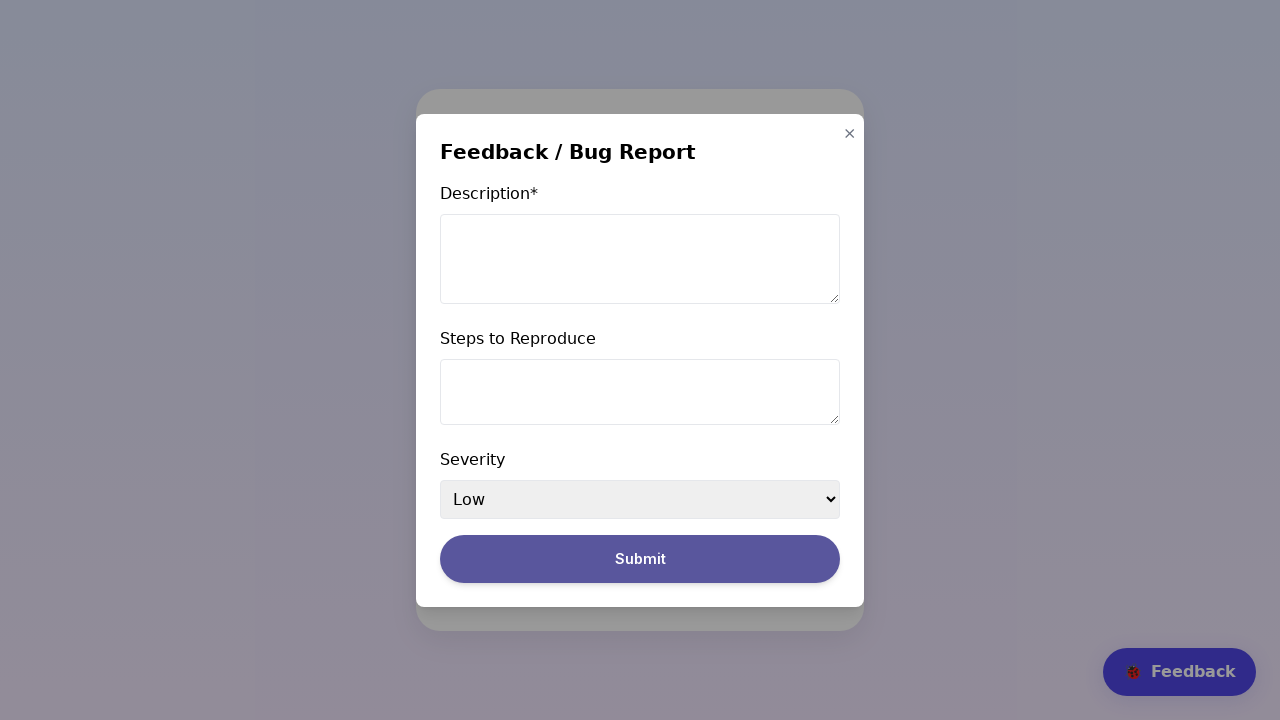